Tests the DemoQA text box form by filling in username and email fields, submitting the form, and verifying the submitted values are displayed correctly.

Starting URL: https://demoqa.com/text-box

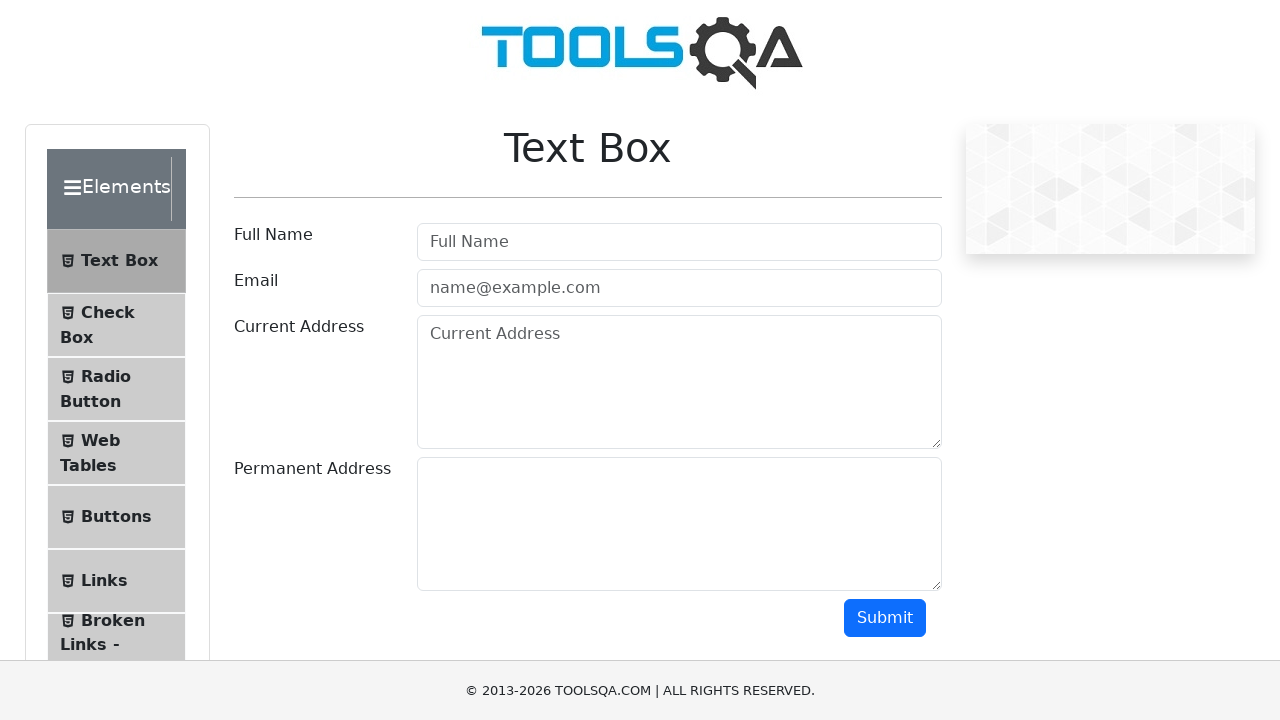

Filled full name field with 'Vardenis Pavardenis' on input#userName
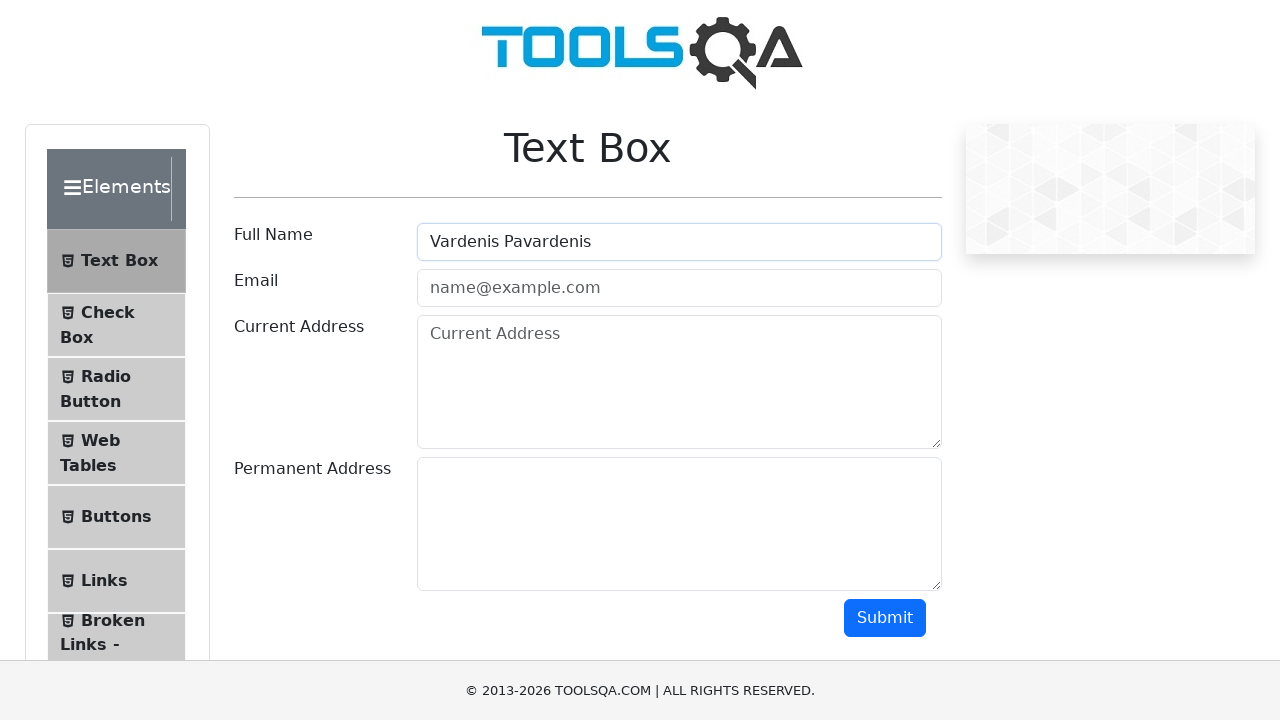

Filled email field with 'demo@demo.com' on input#userEmail
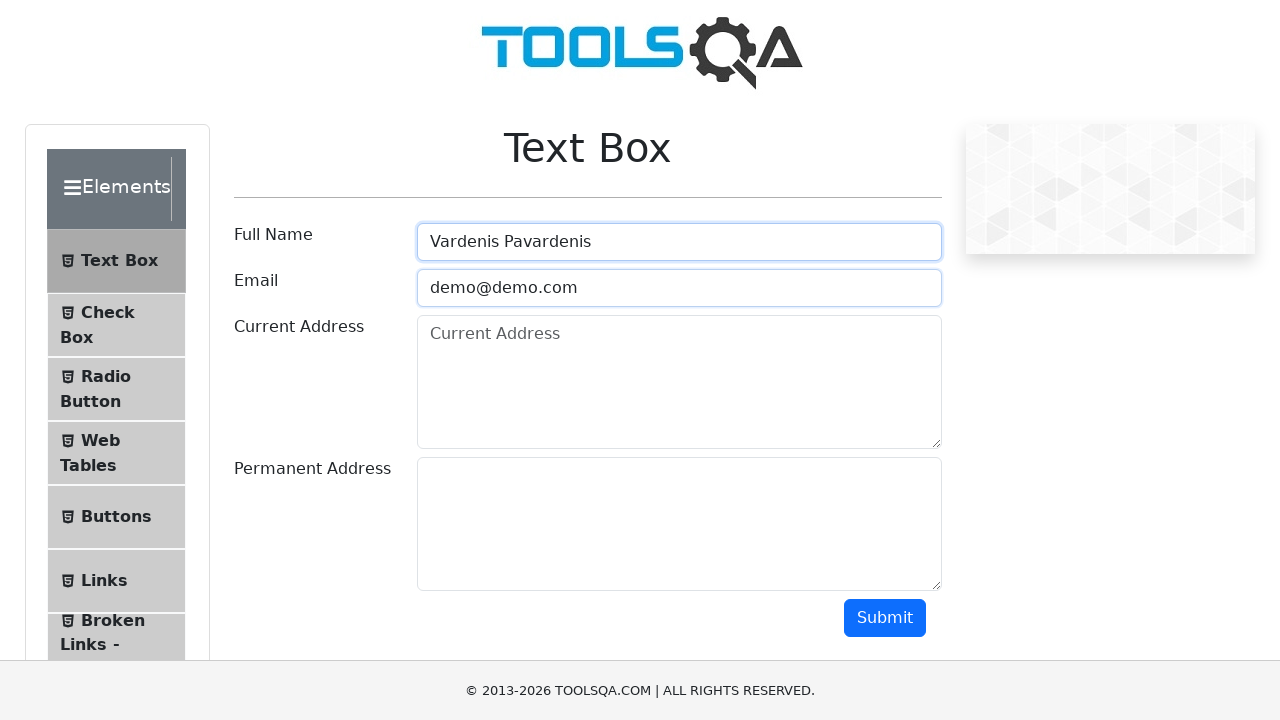

Clicked submit button at (885, 618) on button#submit
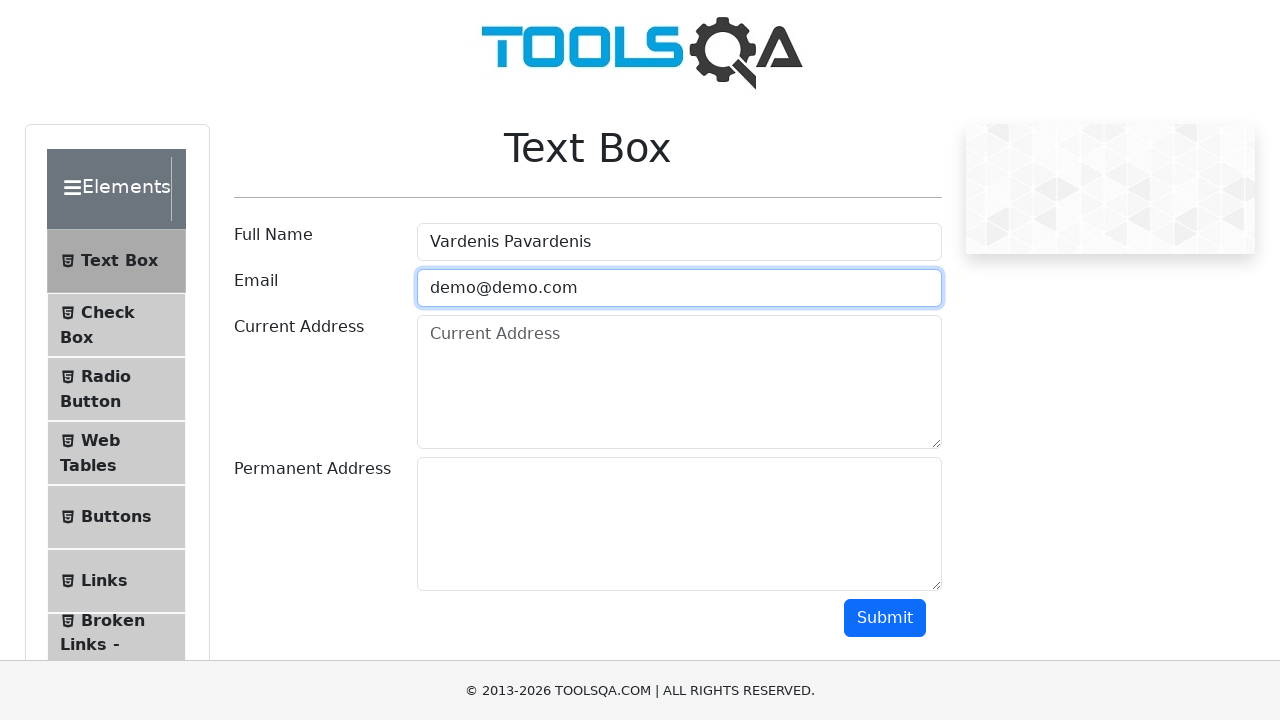

Verified name output paragraph is displayed
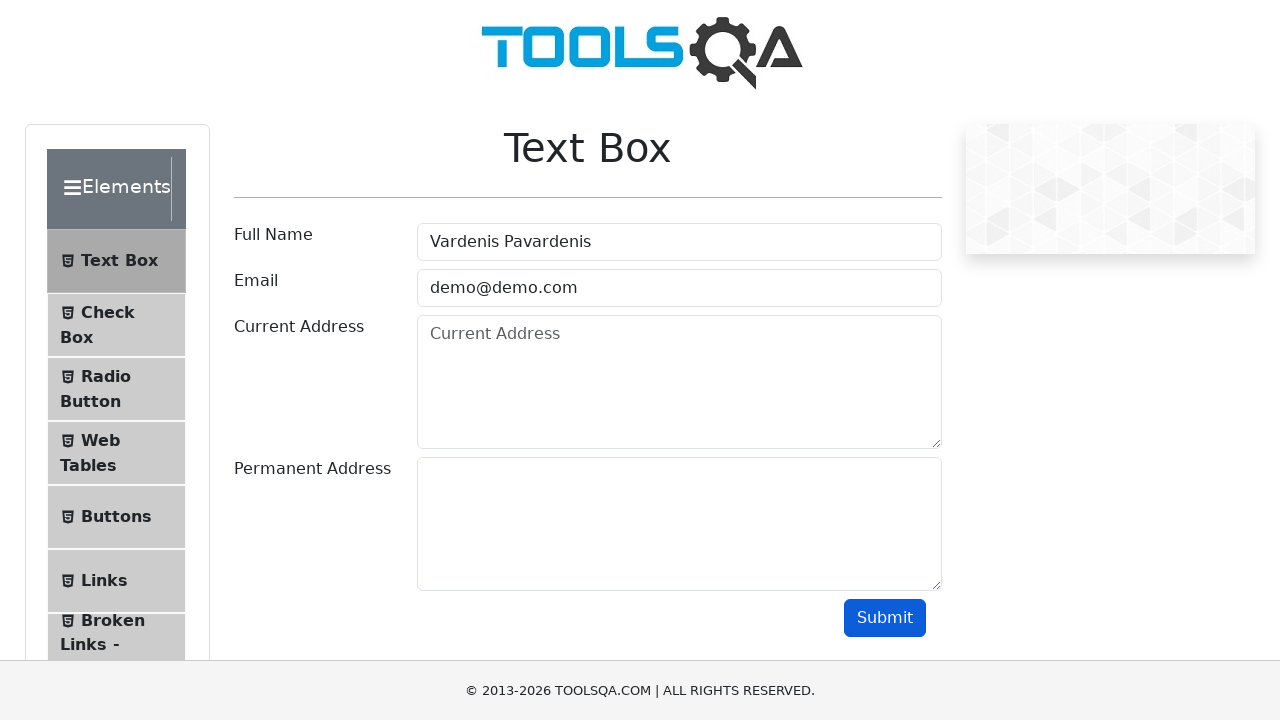

Verified email output paragraph is displayed
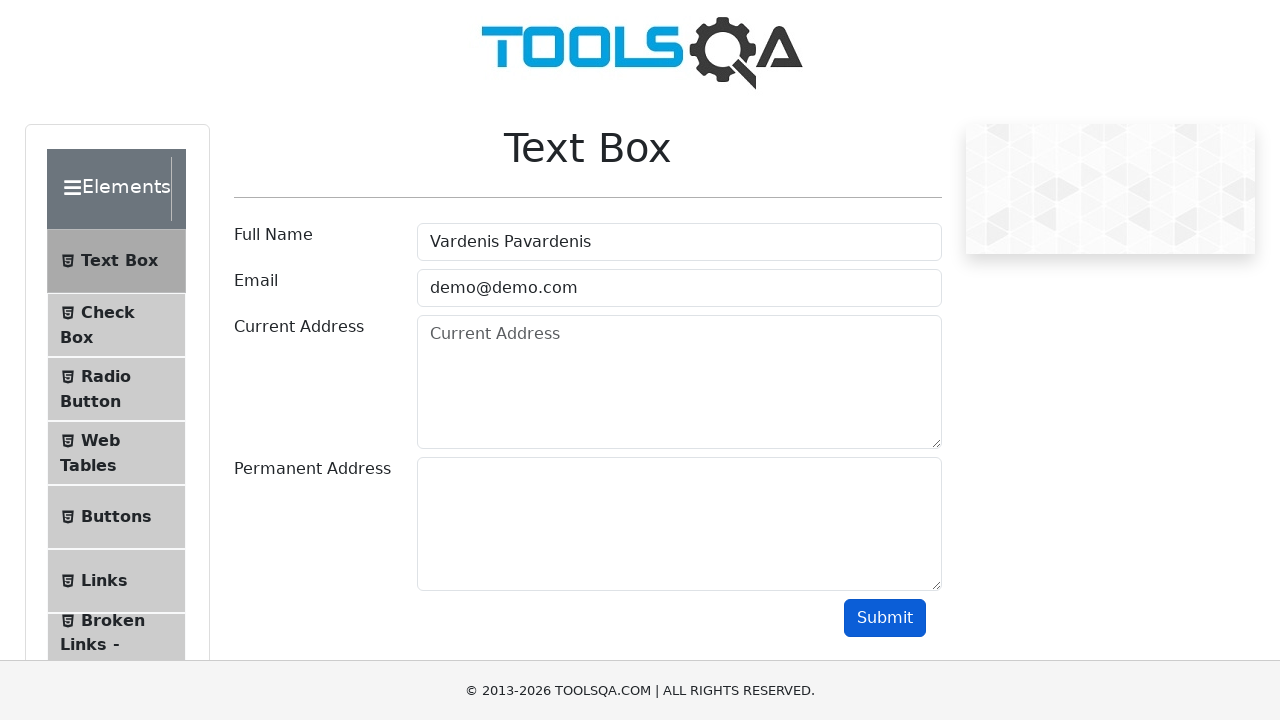

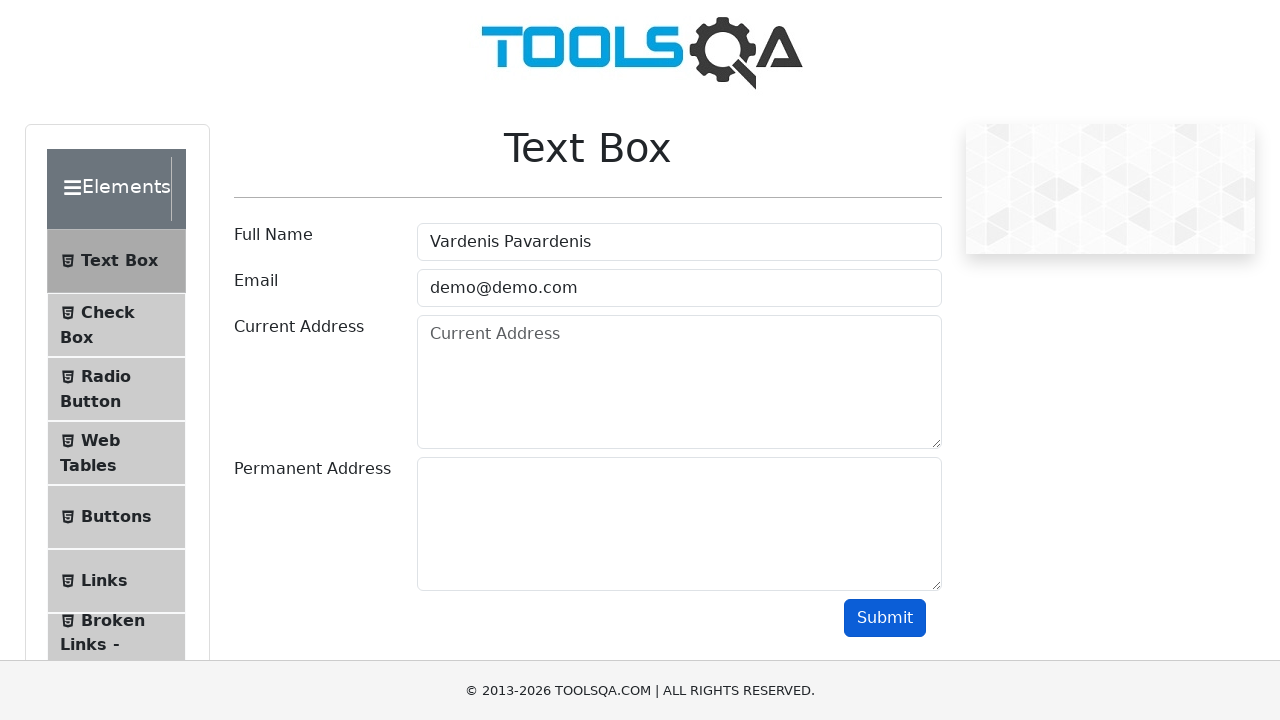